Tests octal to other base conversion by inputting 377 and verifying all conversion results.

Starting URL: https://www.001236.xyz/en/base

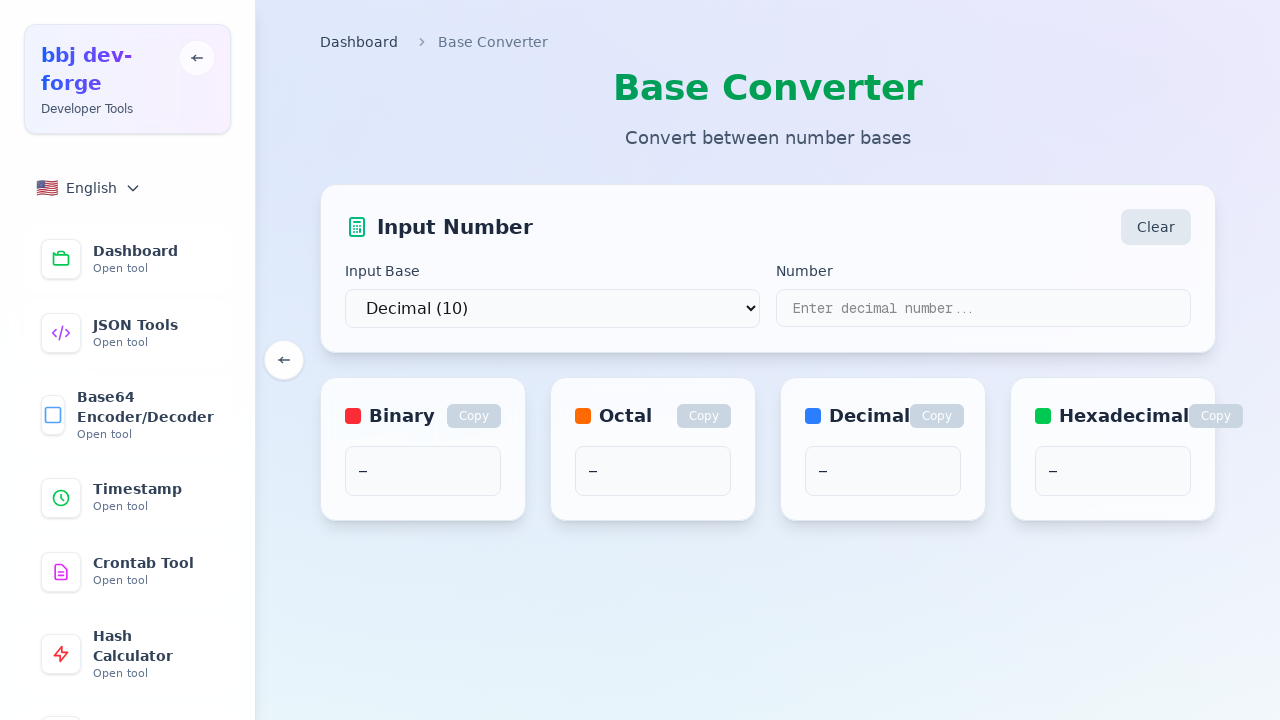

Selected octal (base 8) as input base on select
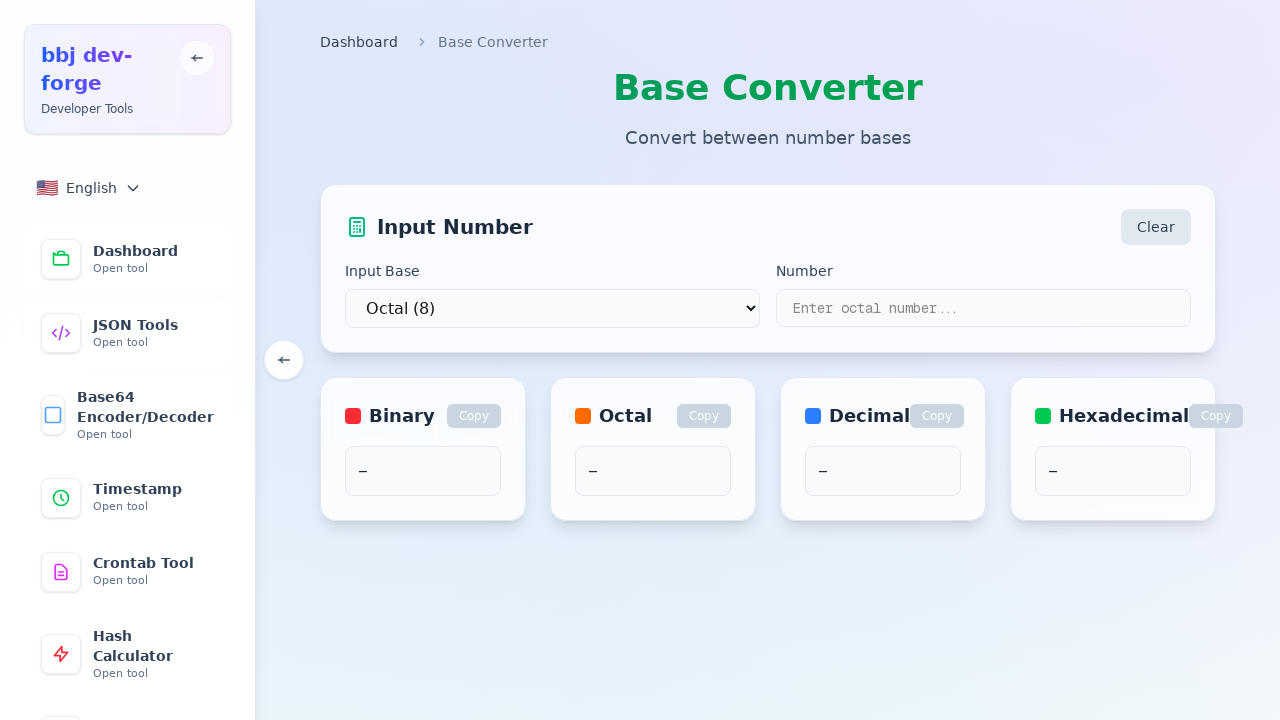

Entered octal number 377 on input[type='text']
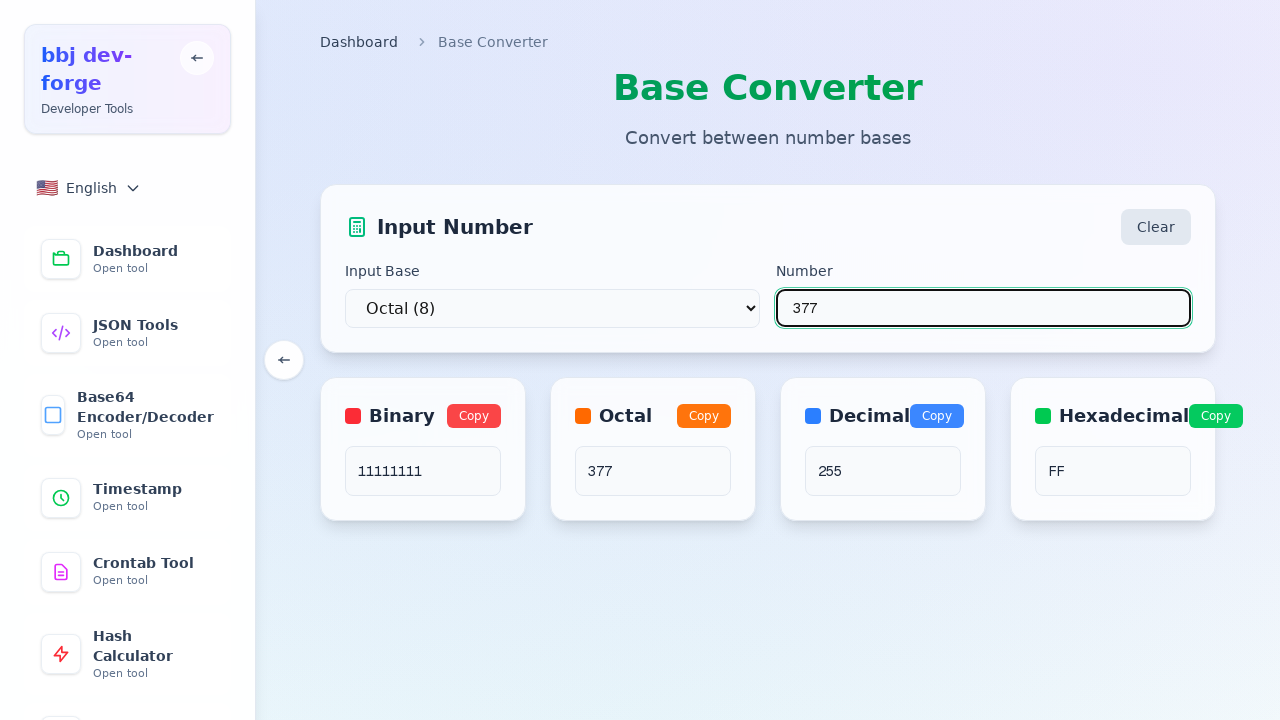

Waited for conversion results to be calculated
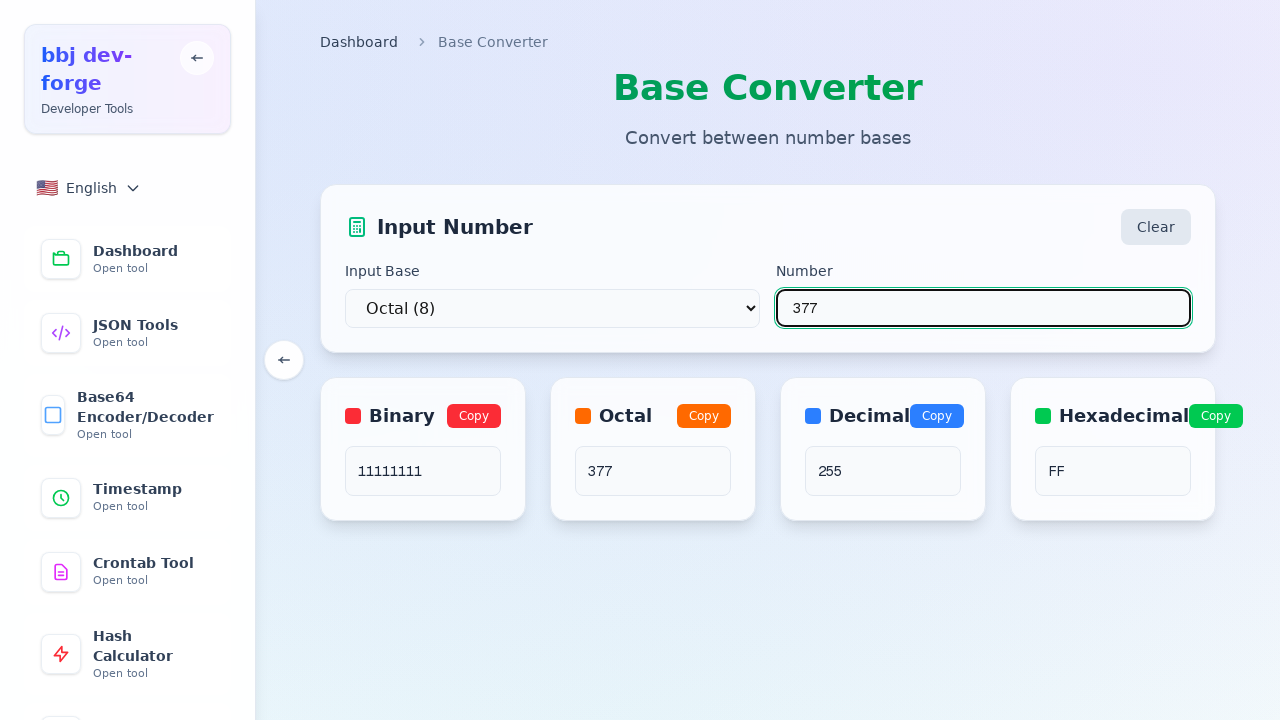

Verified binary conversion: 377₈ = 11111111₂
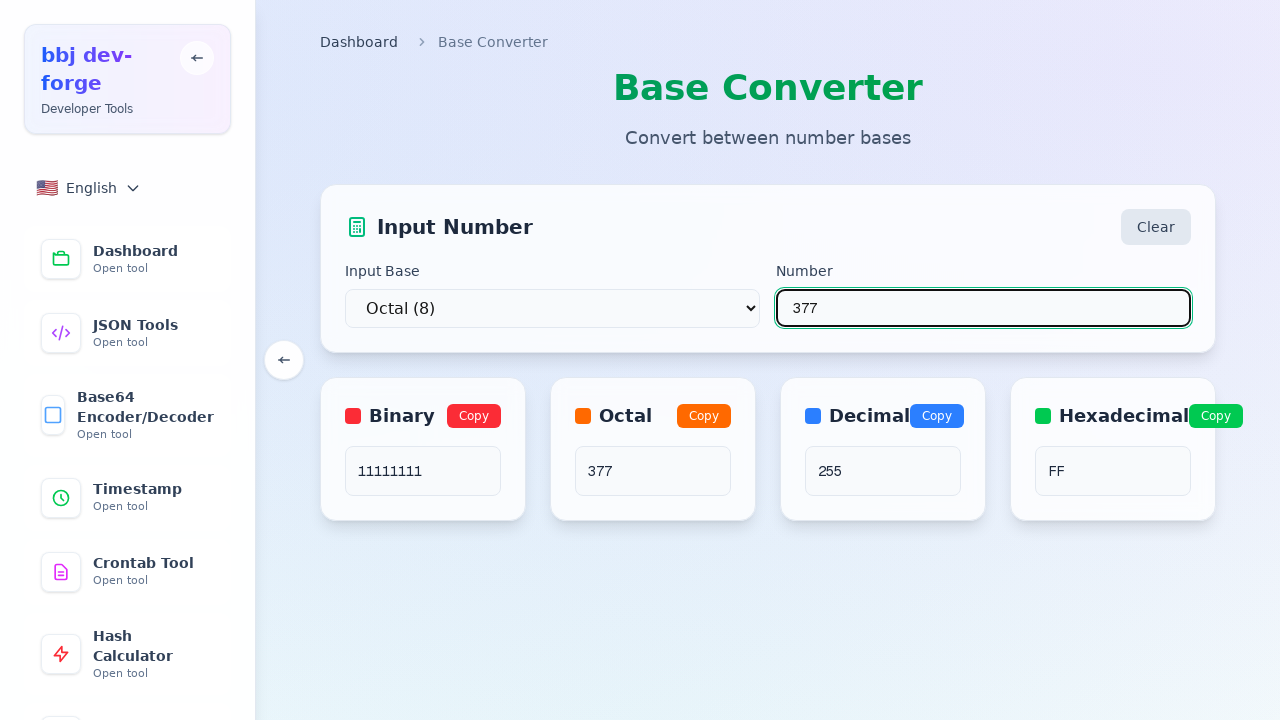

Verified octal result: 377₈ = 377₈
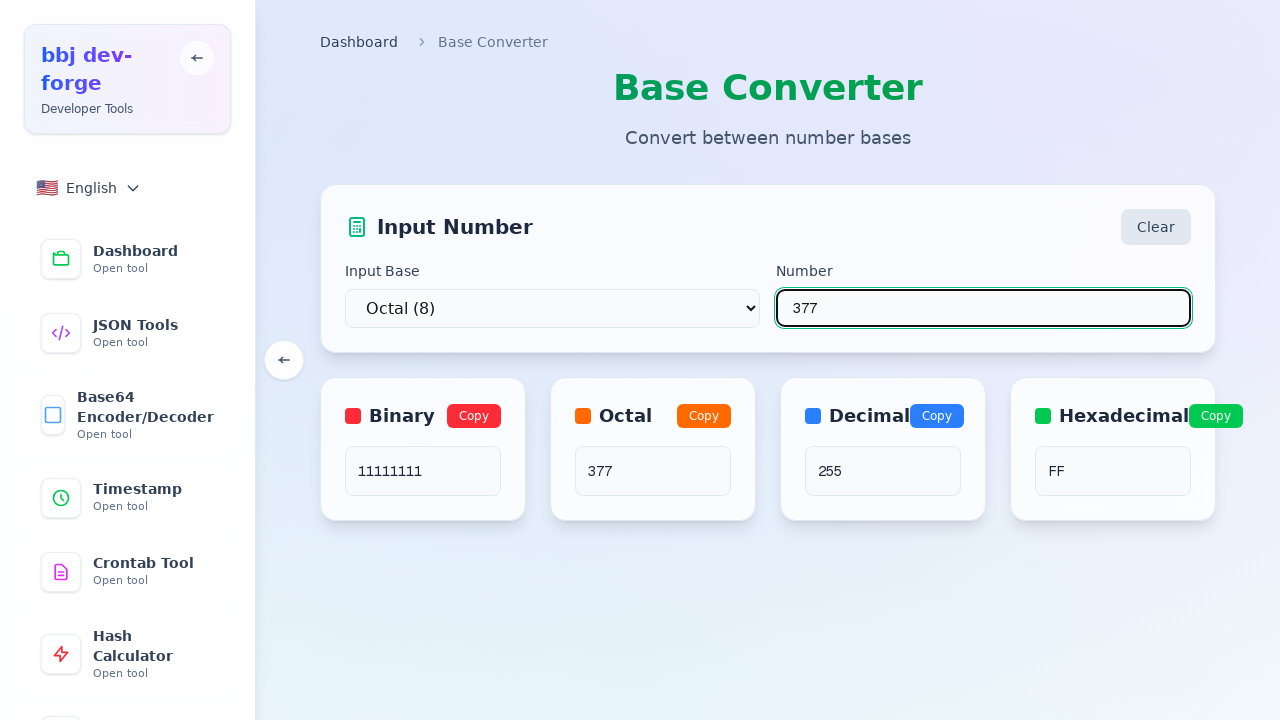

Verified decimal conversion: 377₈ = 255₁₀
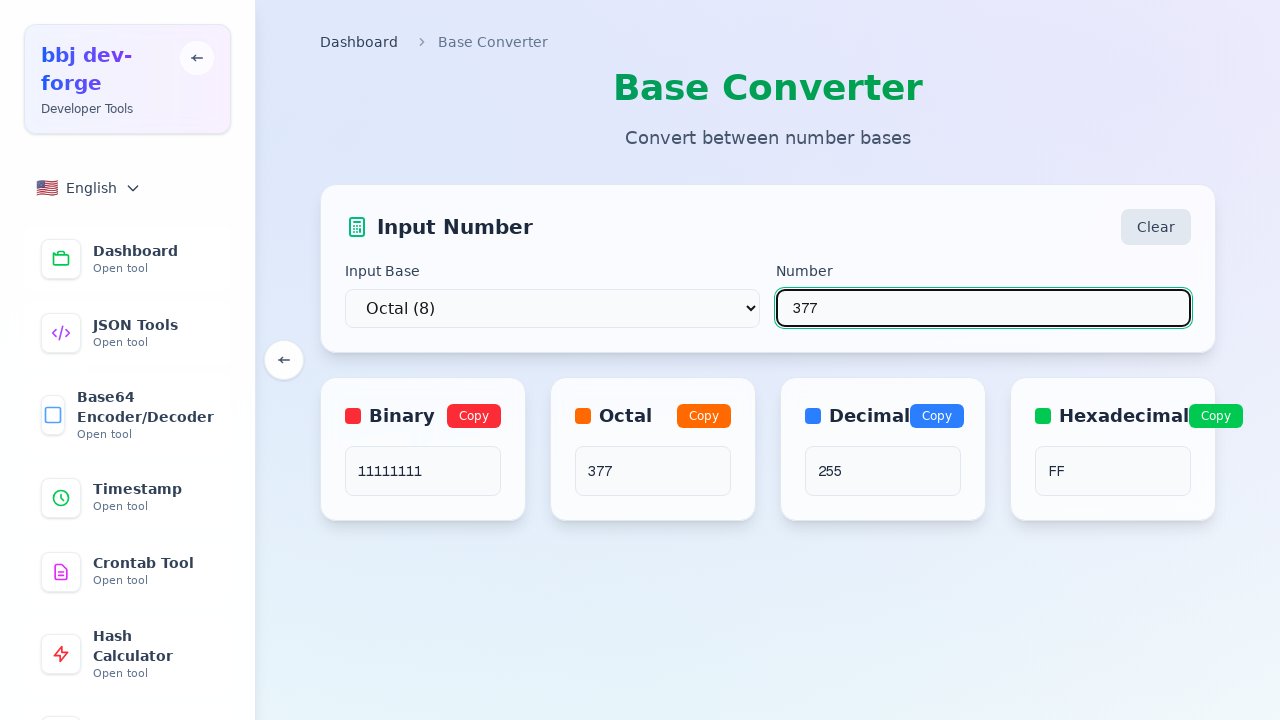

Verified hexadecimal conversion: 377₈ = FF₁₆
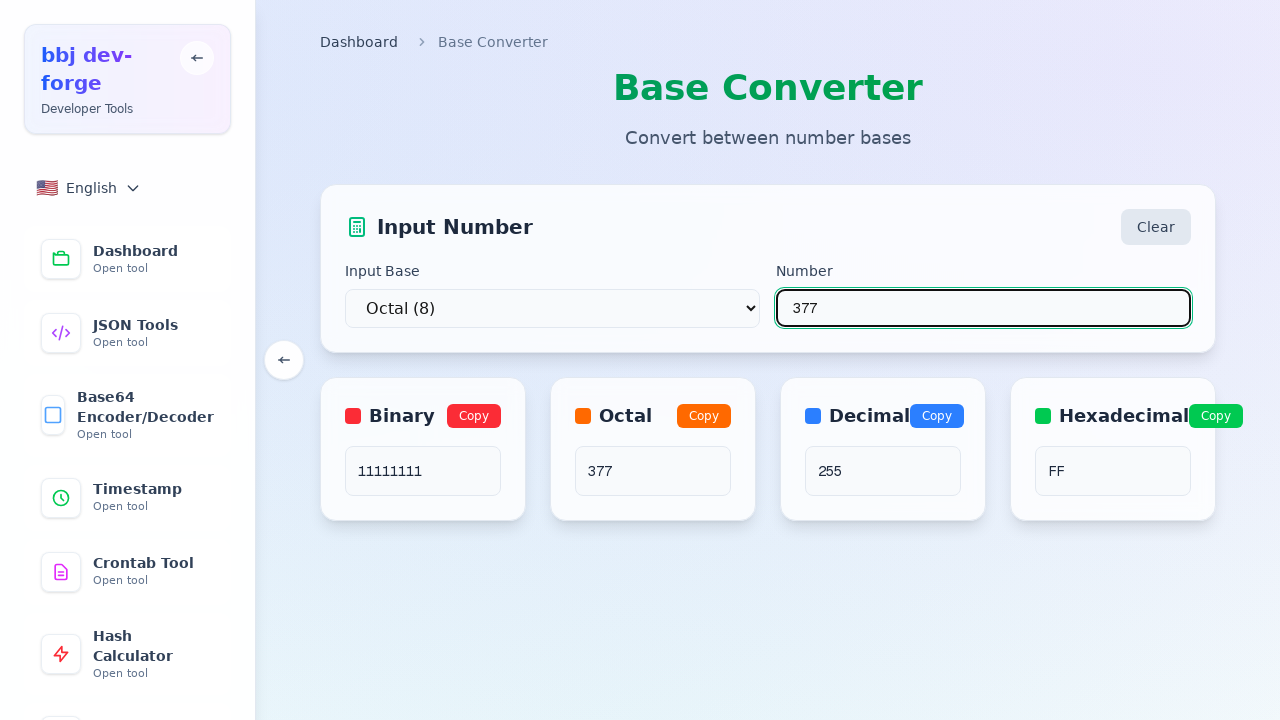

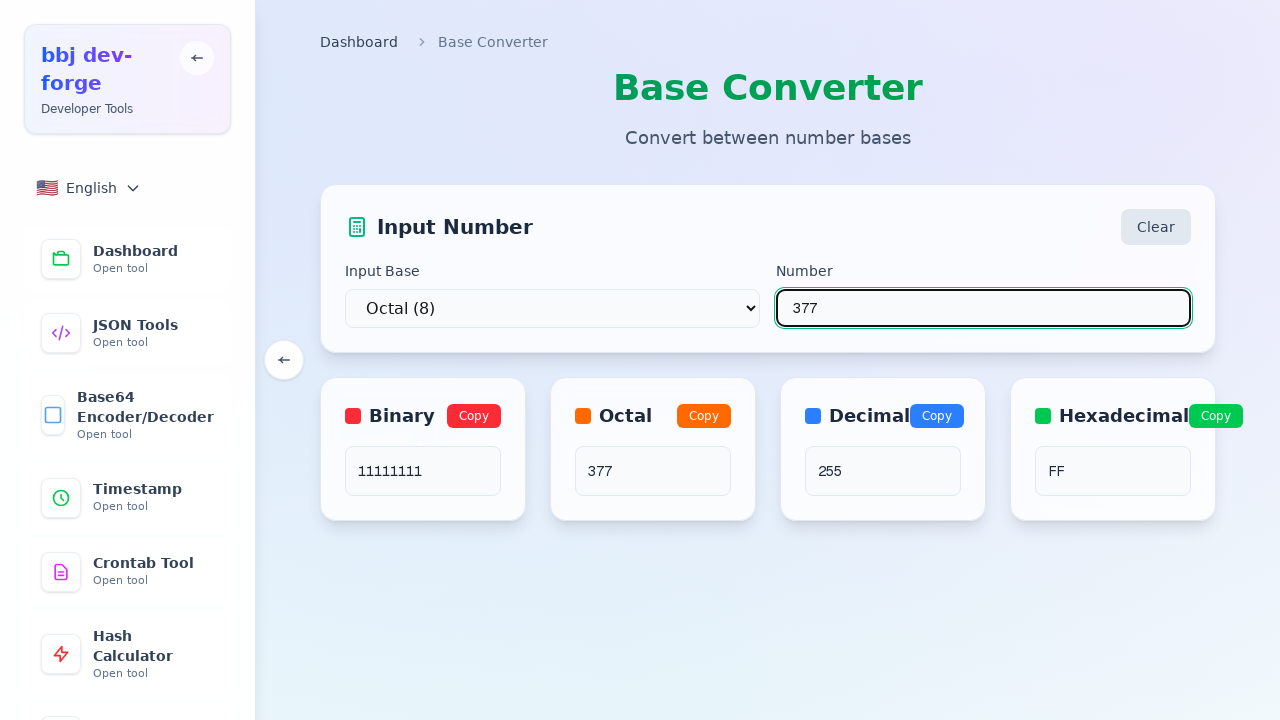